Tests window handling by navigating to a multiple windows example page, opening a new window, switching between windows, and verifying content in each window

Starting URL: https://the-internet.herokuapp.com/

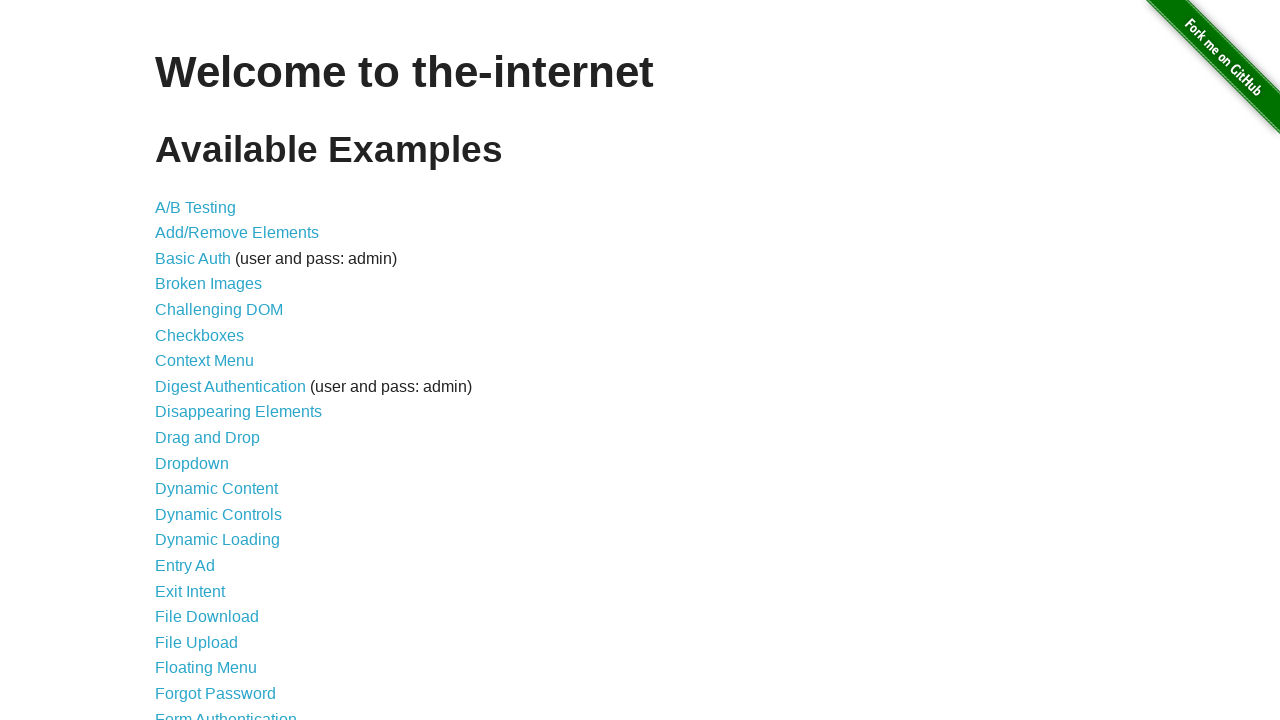

Clicked on 'Multiple Windows' link to navigate to multiple windows example page at (218, 369) on text=Multiple Windows
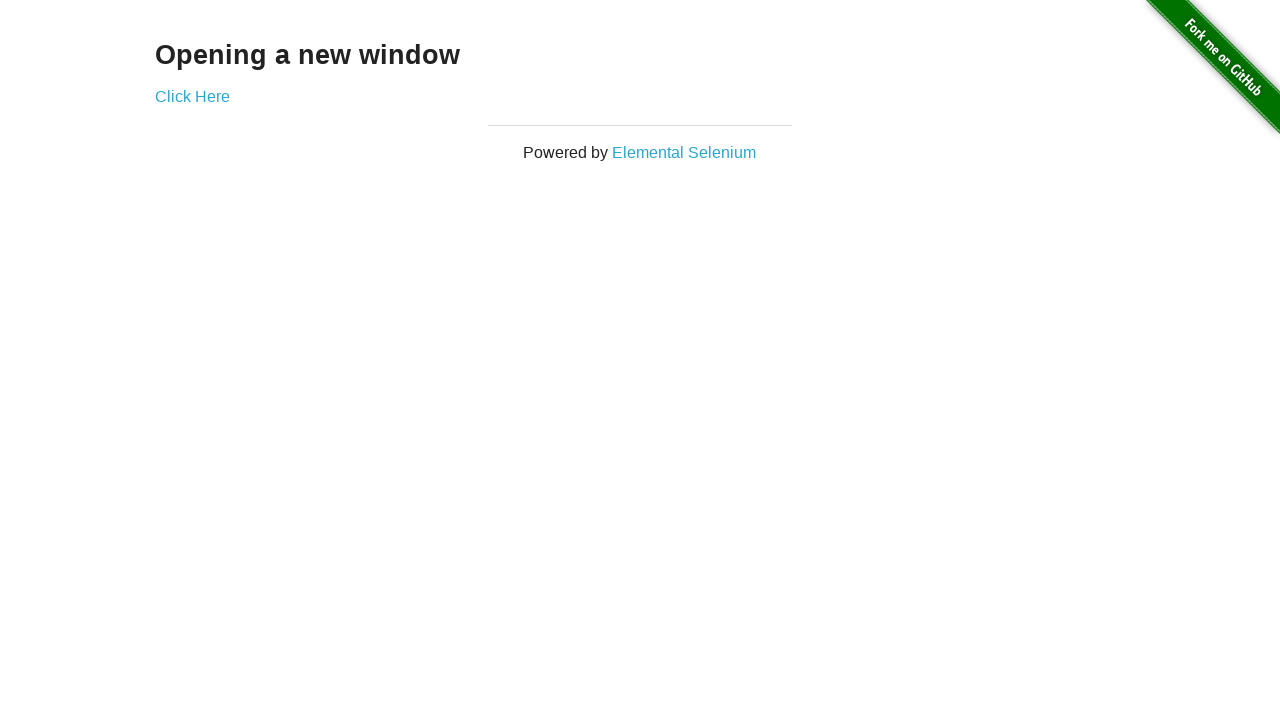

Clicked 'Click Here' button and new window opened at (192, 96) on text=Click Here
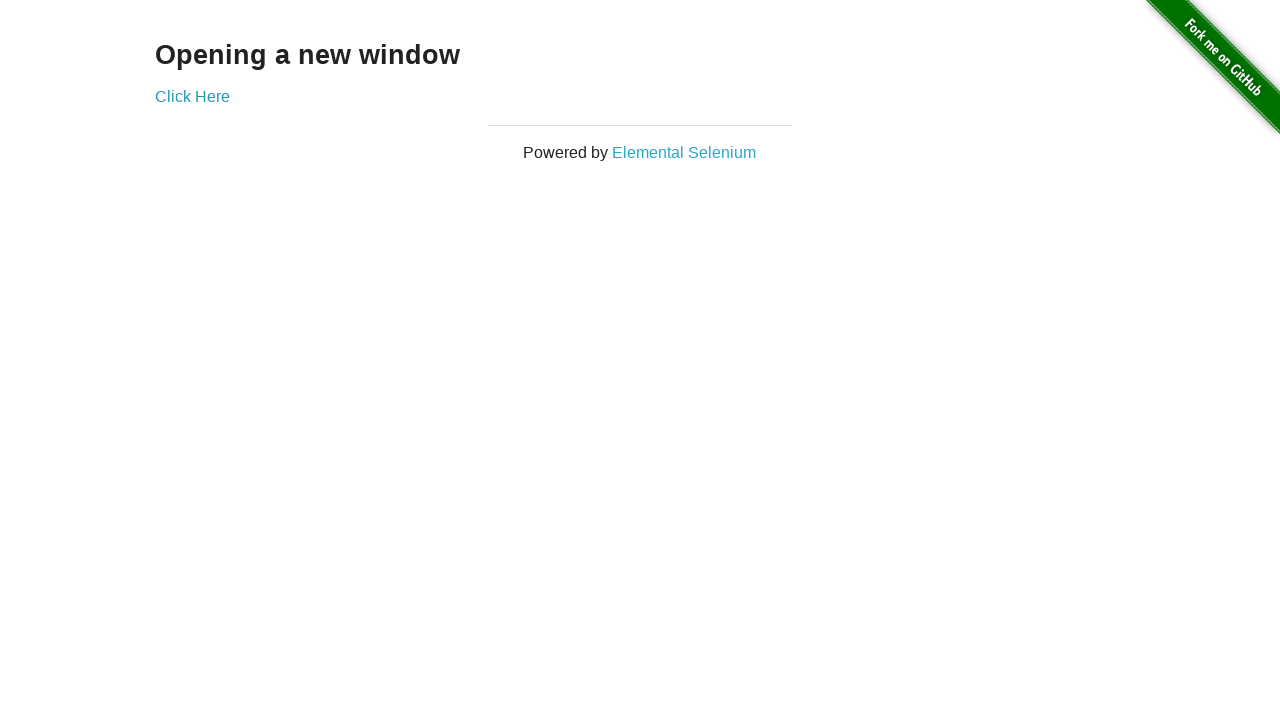

Captured reference to new window
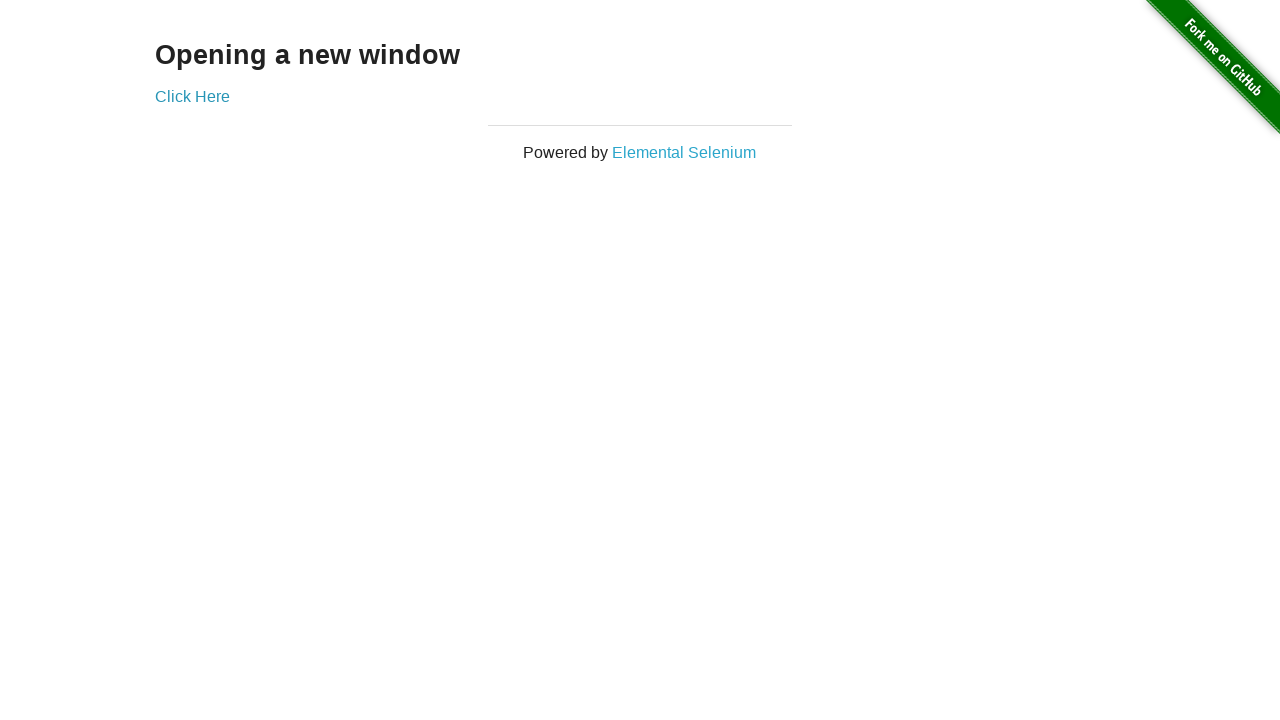

Retrieved text from new window: 'New Window'
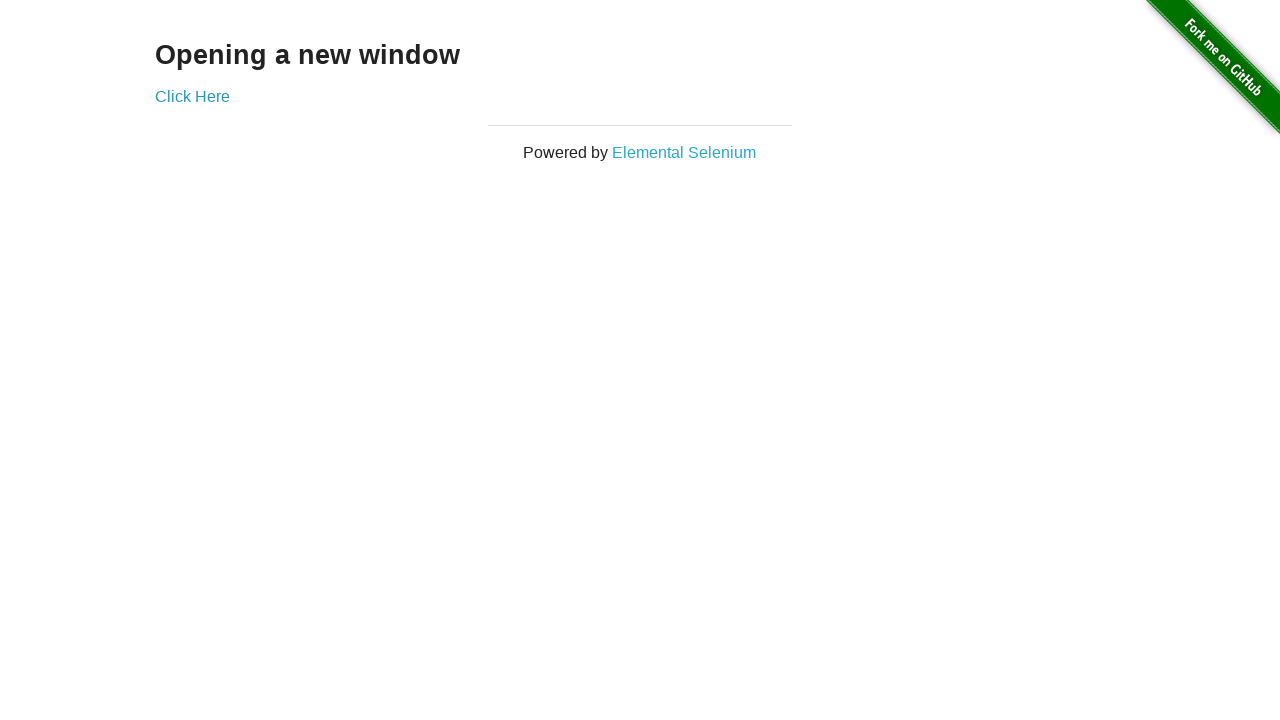

Printed new window text to console
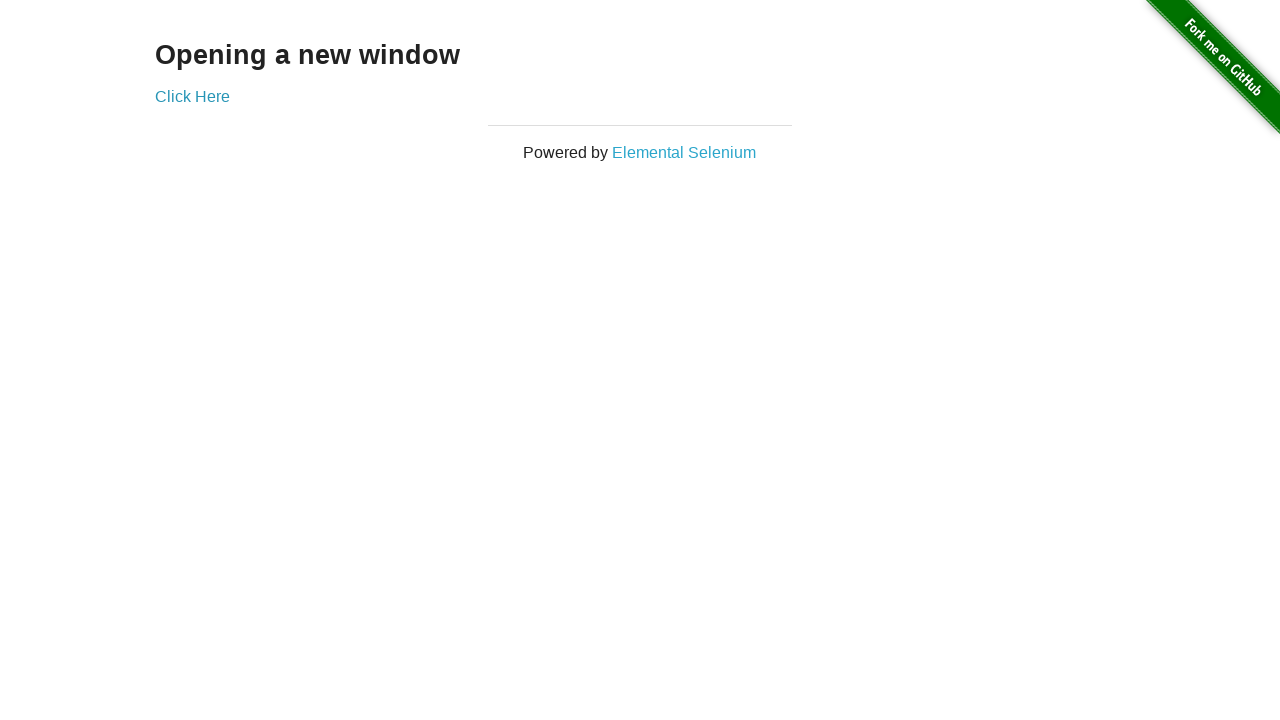

Retrieved text from original window: 'Opening a new window'
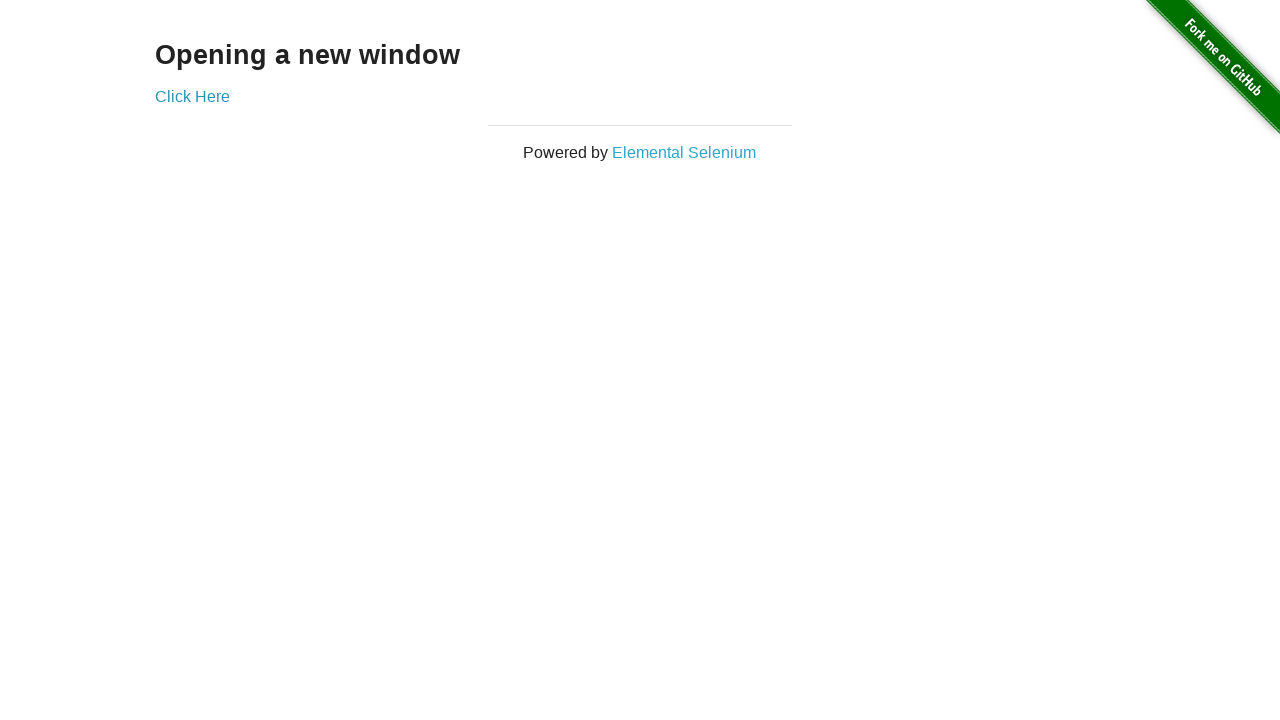

Printed original window text to console
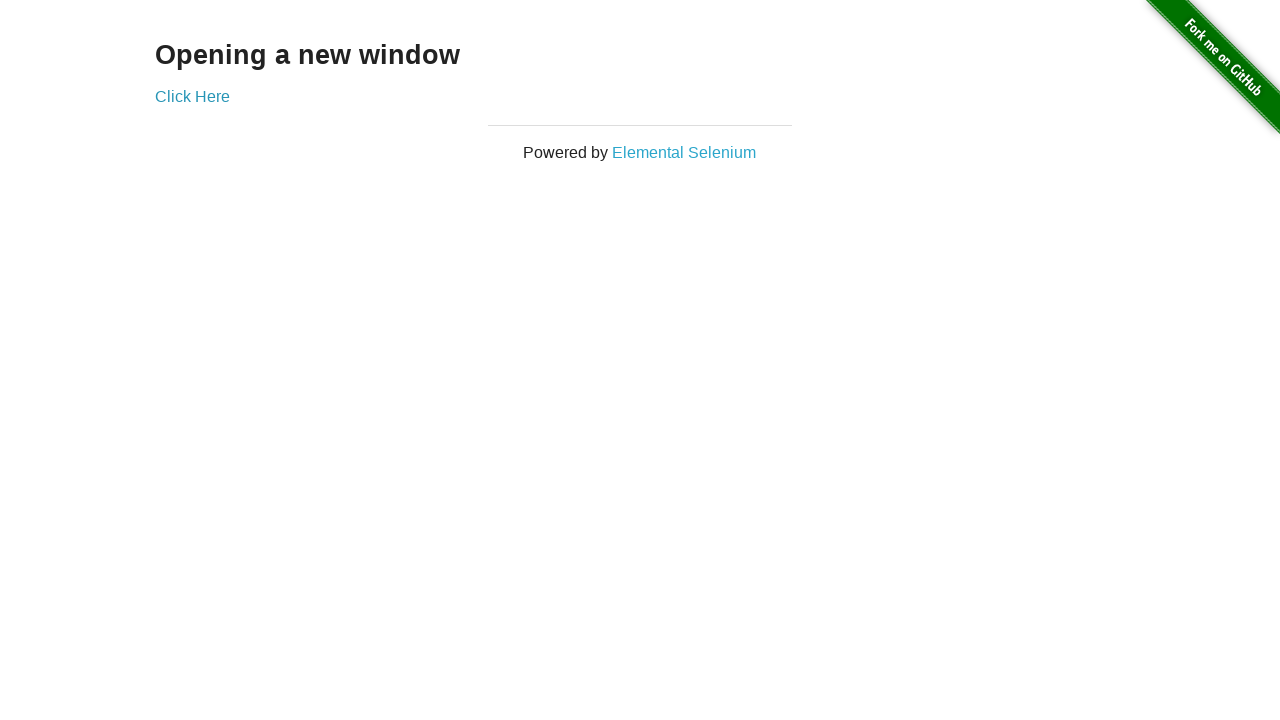

Closed the new window
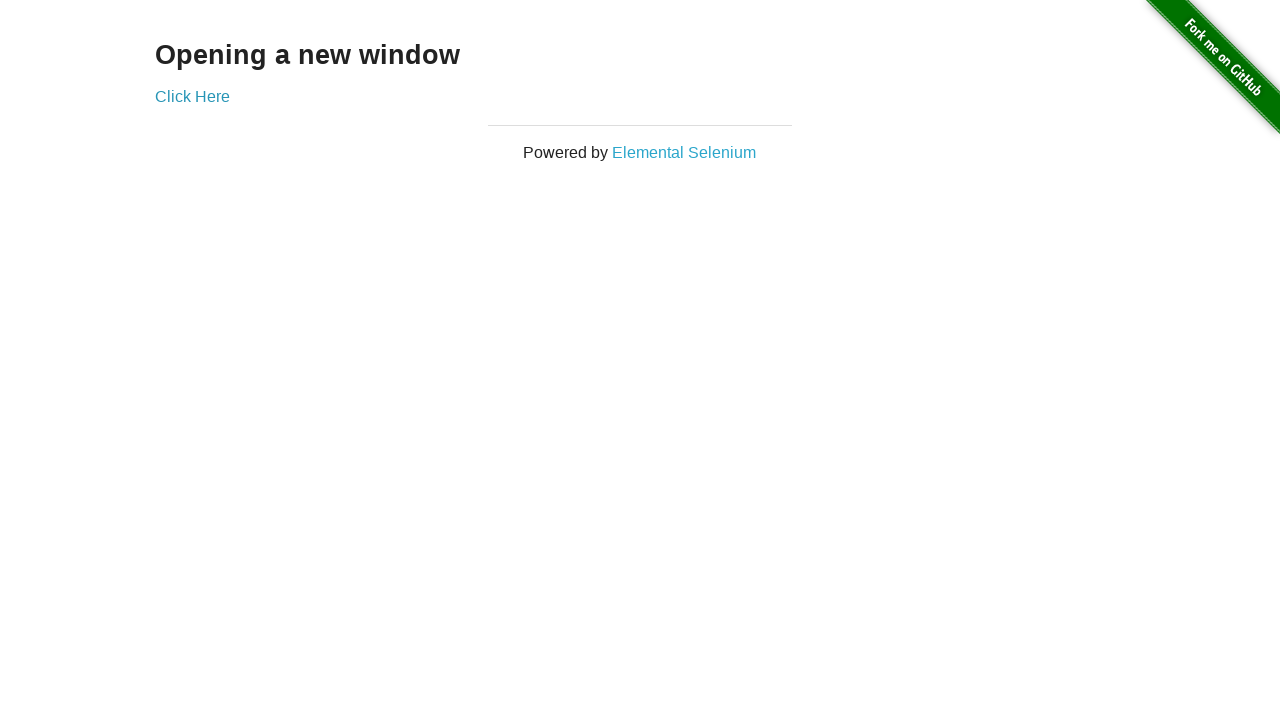

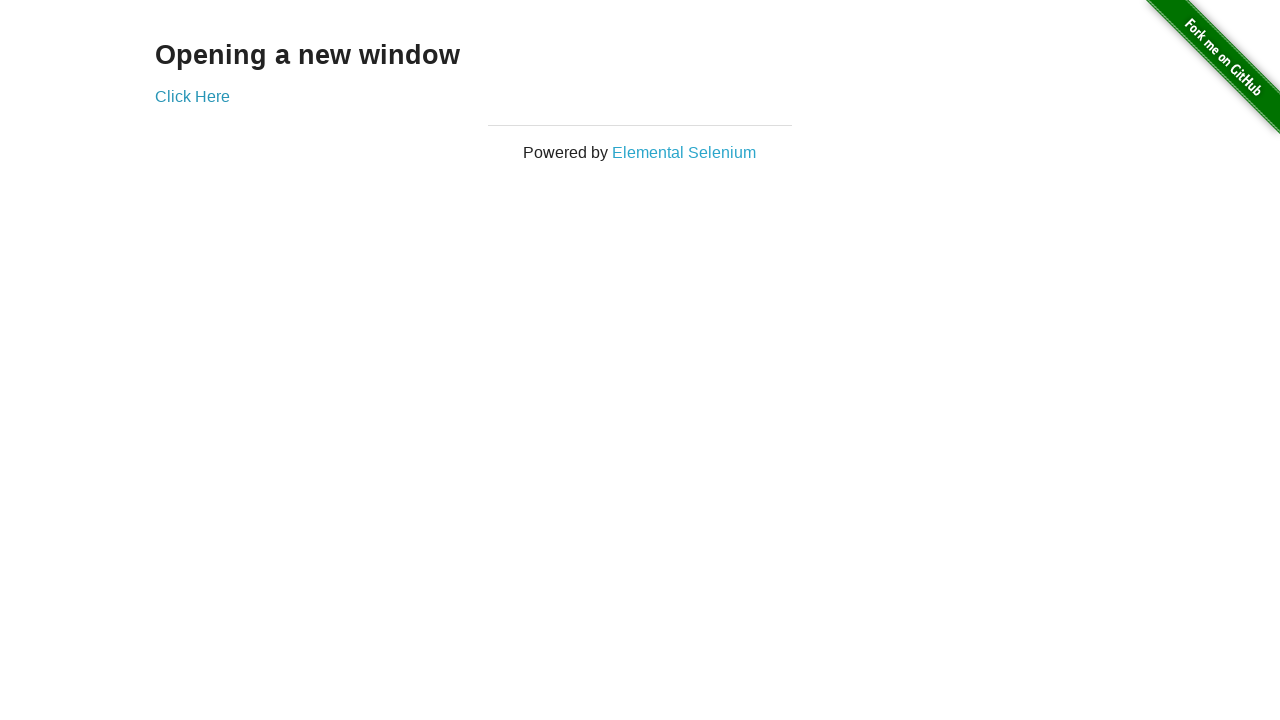